Navigates to CoinMarketCap homepage and scrolls down the page multiple times to load more cryptocurrency data in the table, then verifies the table content is present.

Starting URL: https://coinmarketcap.com/

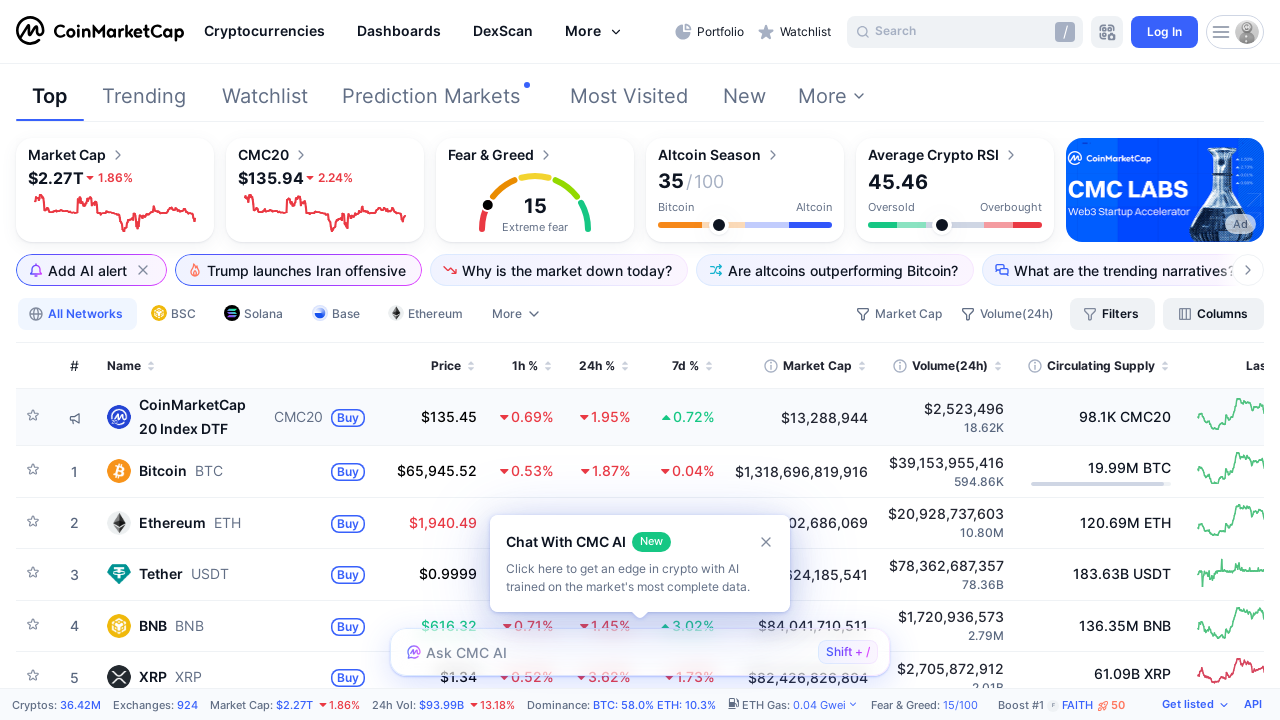

Navigated to CoinMarketCap homepage
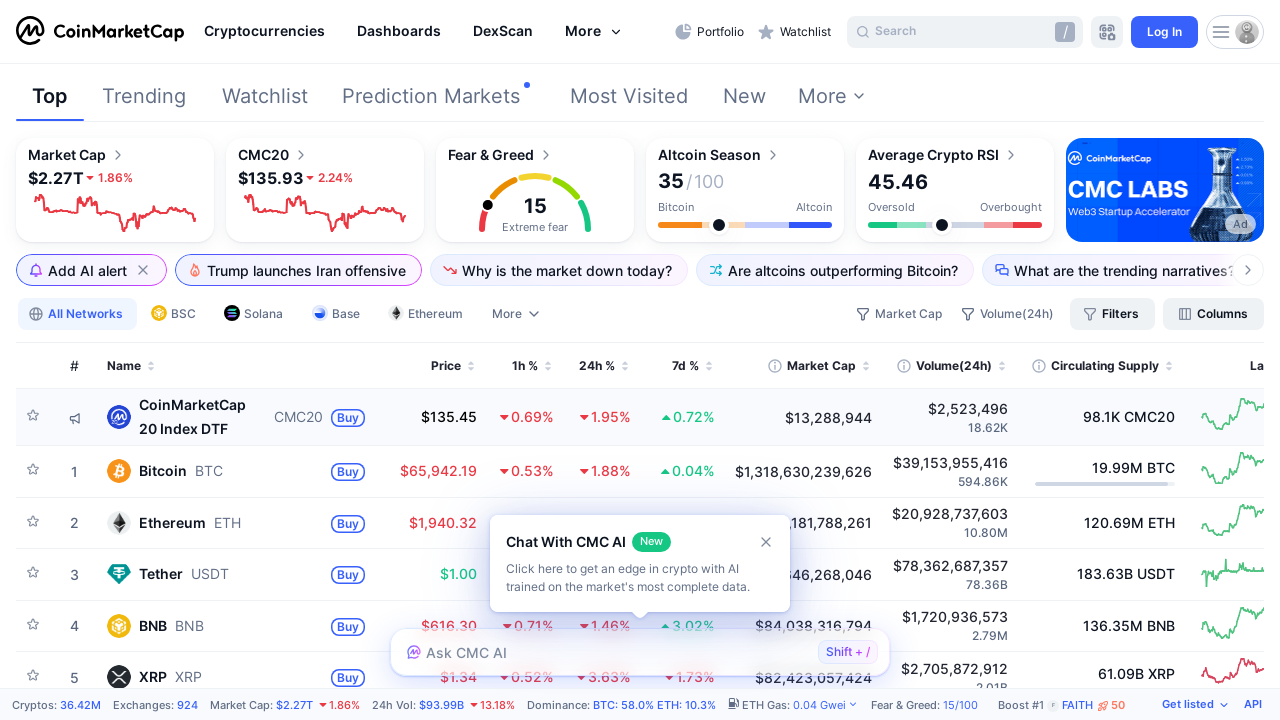

Scrolled down to load more cryptocurrency data (scroll 1/8)
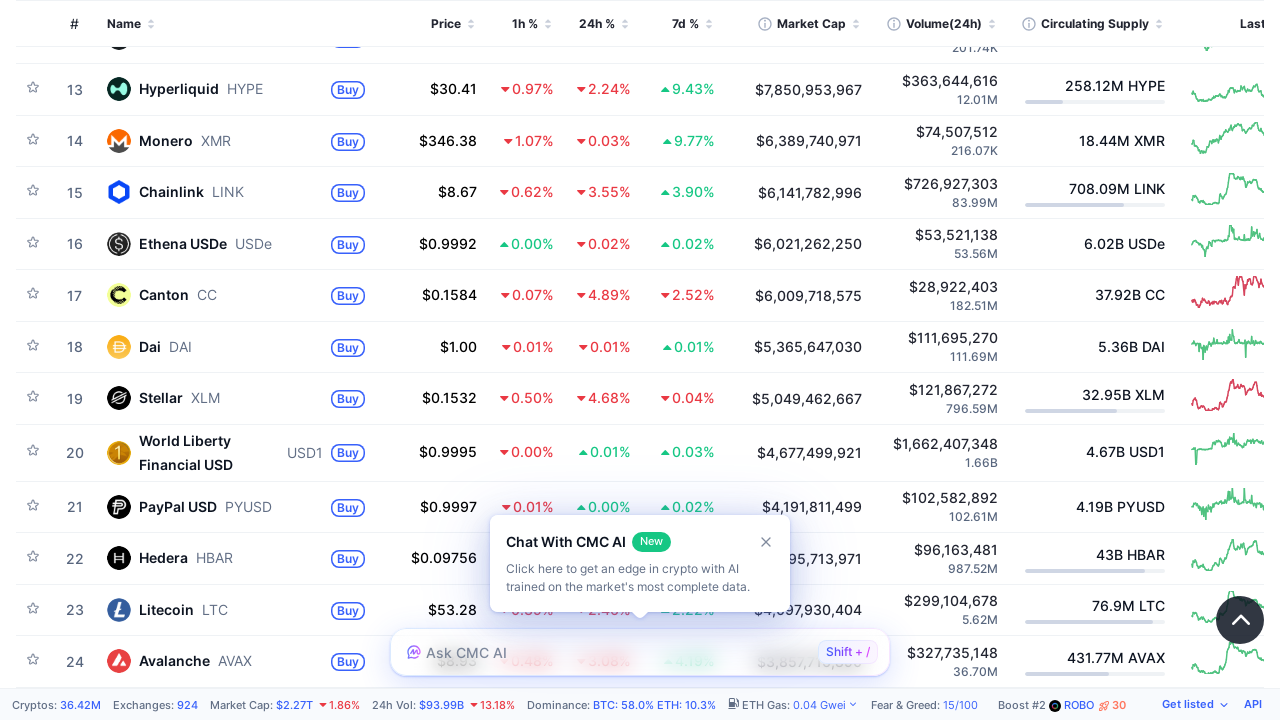

Waited 100ms for content to load
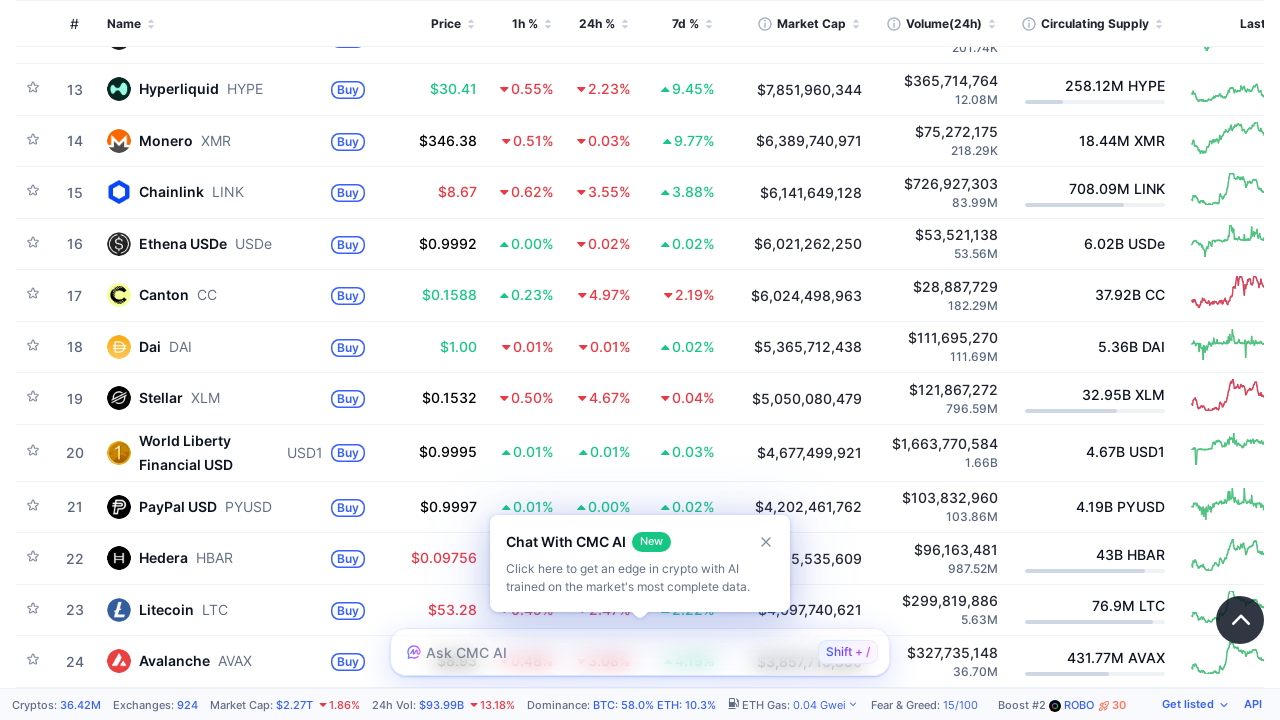

Scrolled down to load more cryptocurrency data (scroll 2/8)
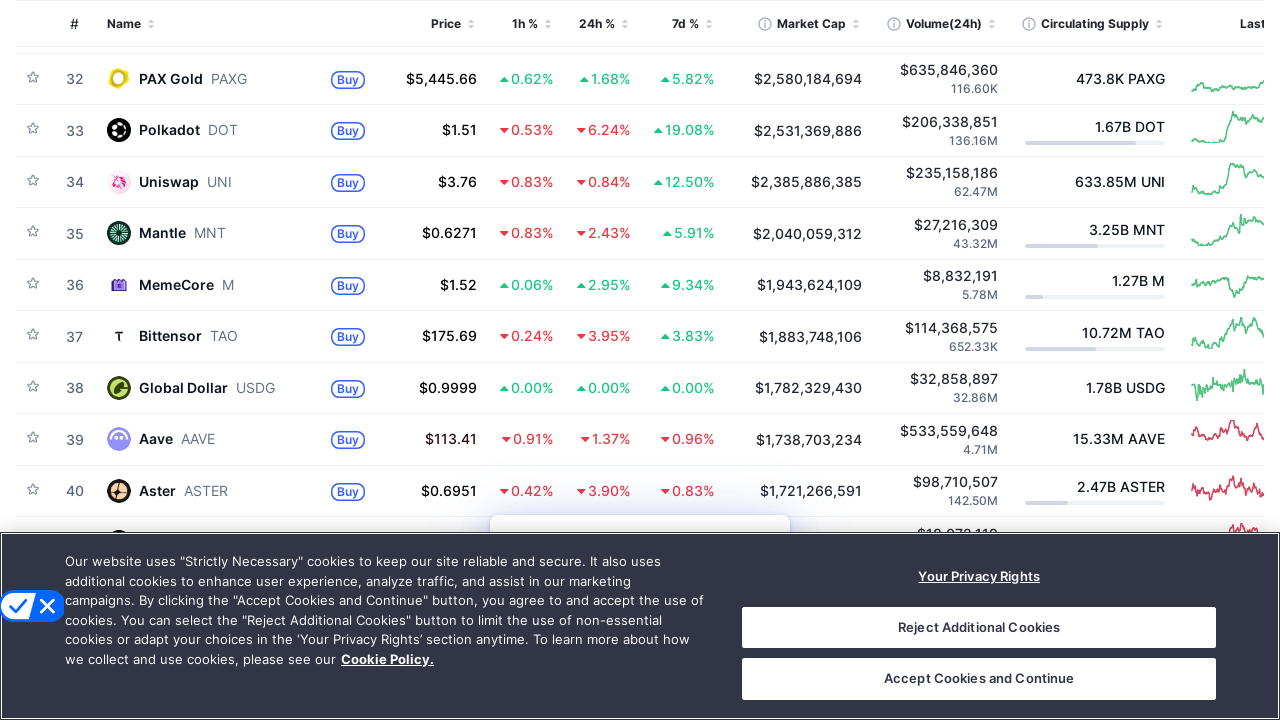

Waited 100ms for content to load
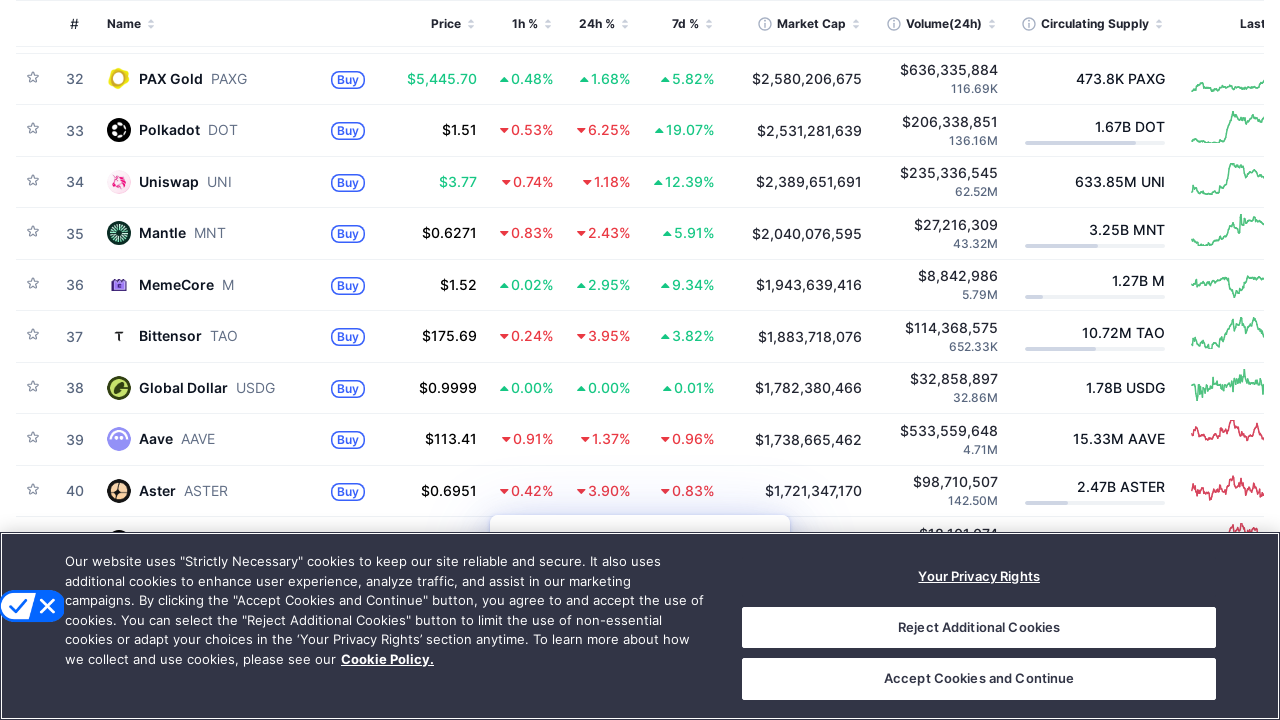

Scrolled down to load more cryptocurrency data (scroll 3/8)
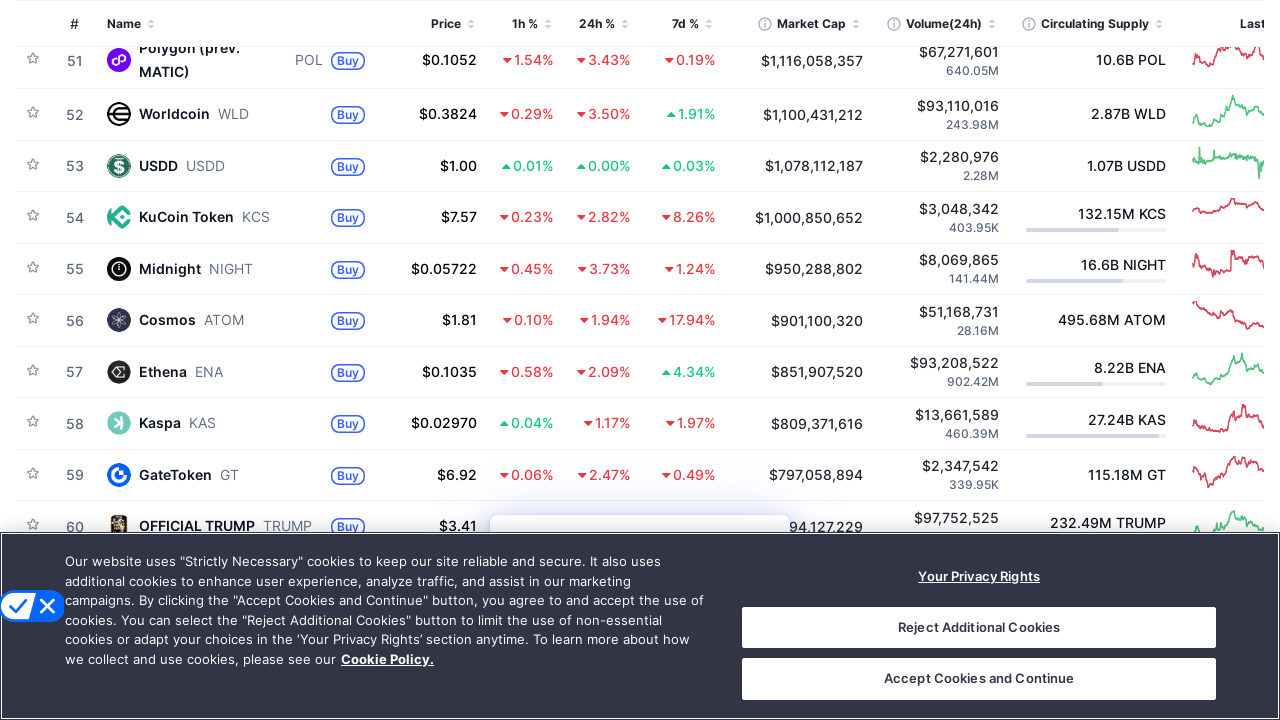

Waited 100ms for content to load
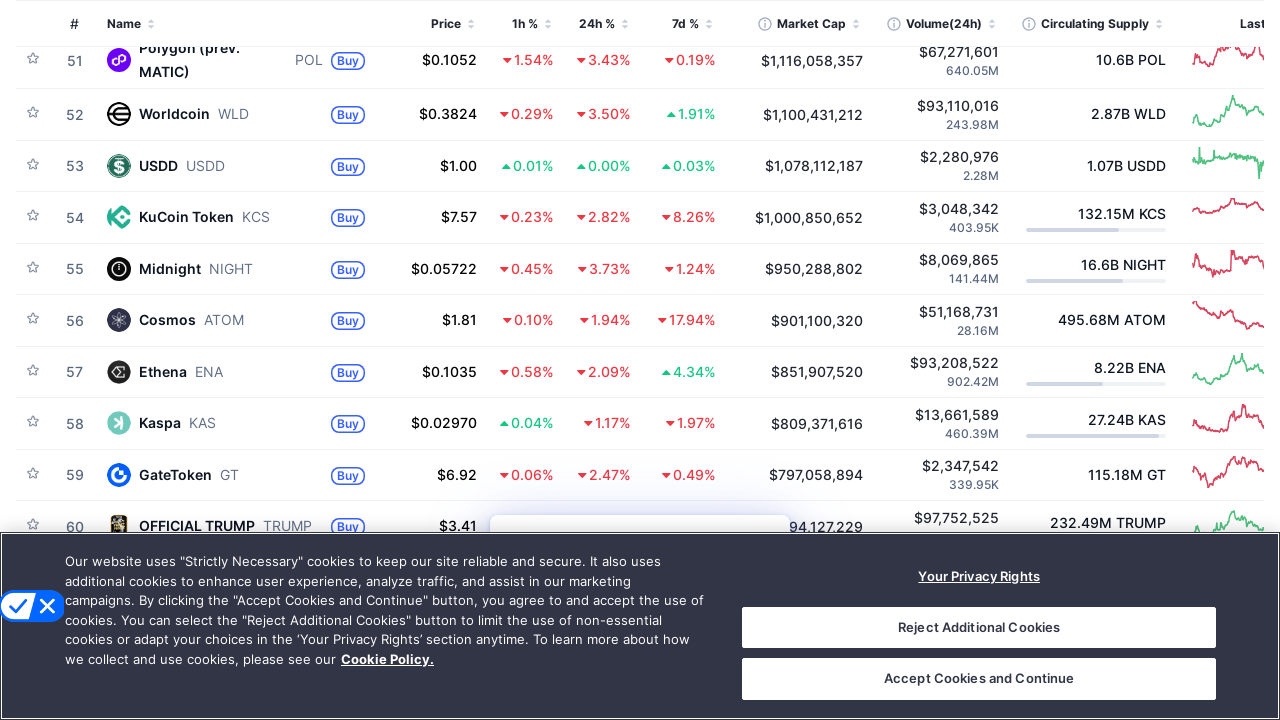

Scrolled down to load more cryptocurrency data (scroll 4/8)
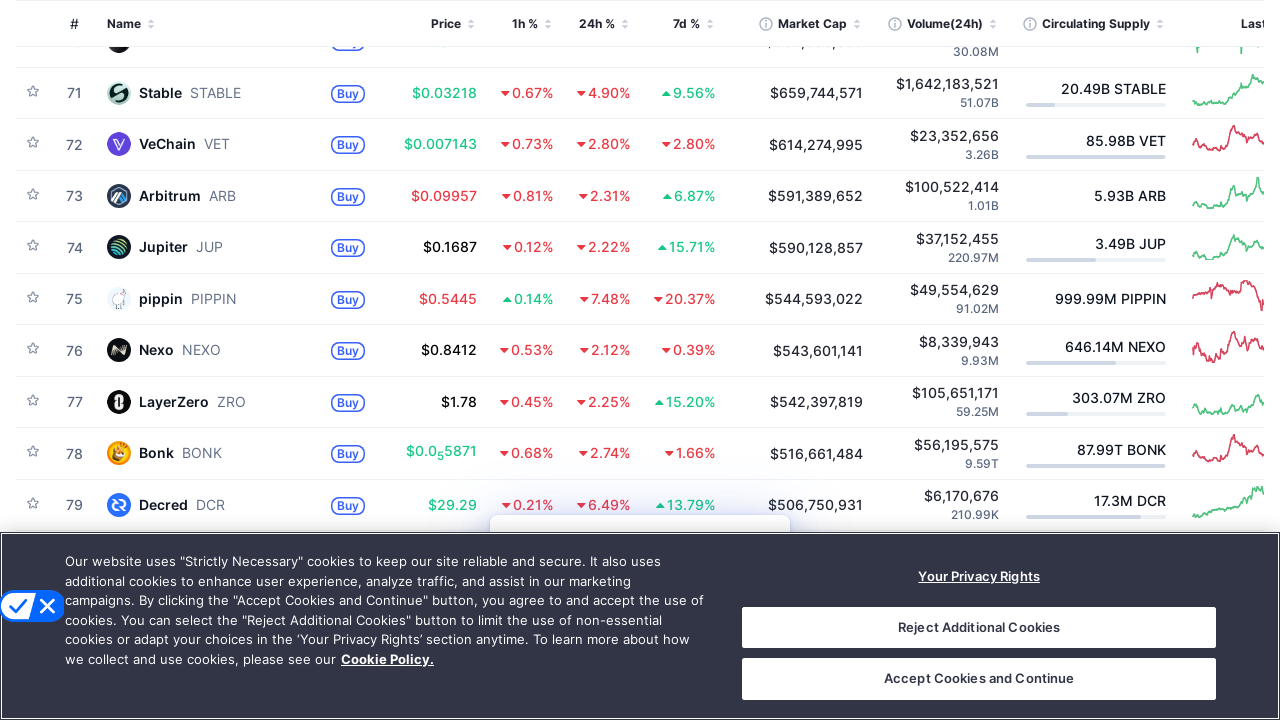

Waited 100ms for content to load
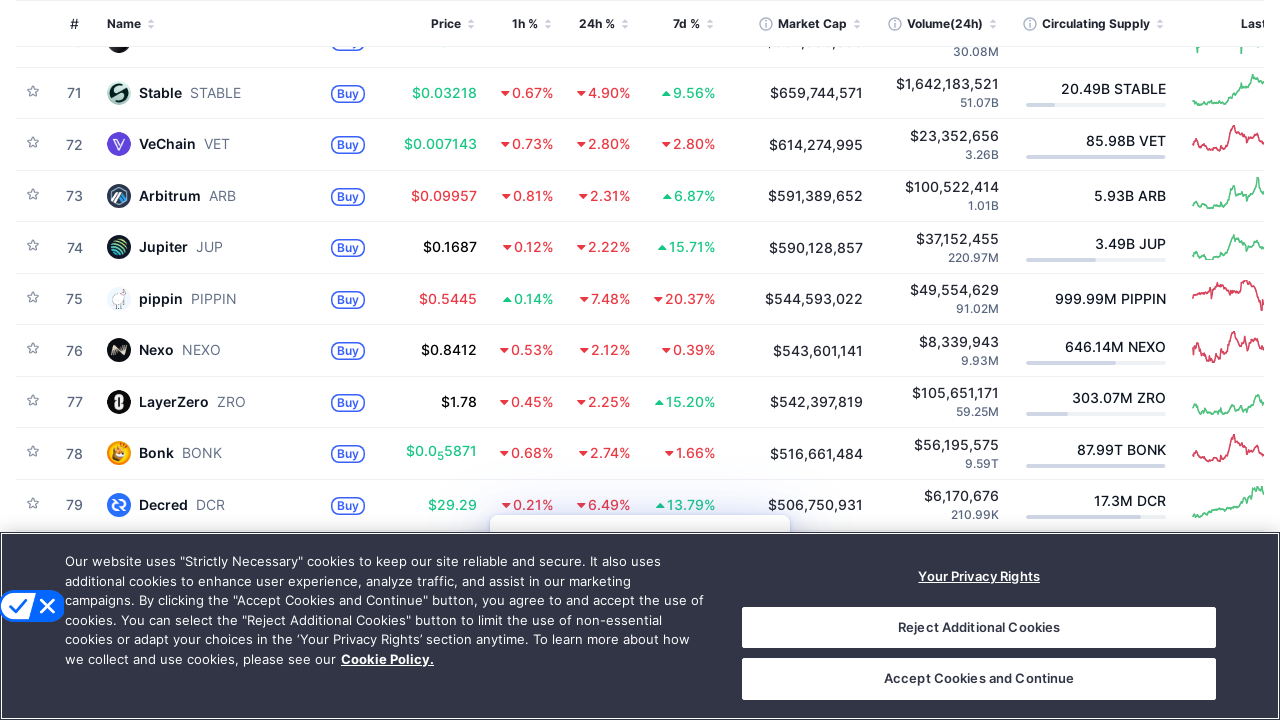

Scrolled down to load more cryptocurrency data (scroll 5/8)
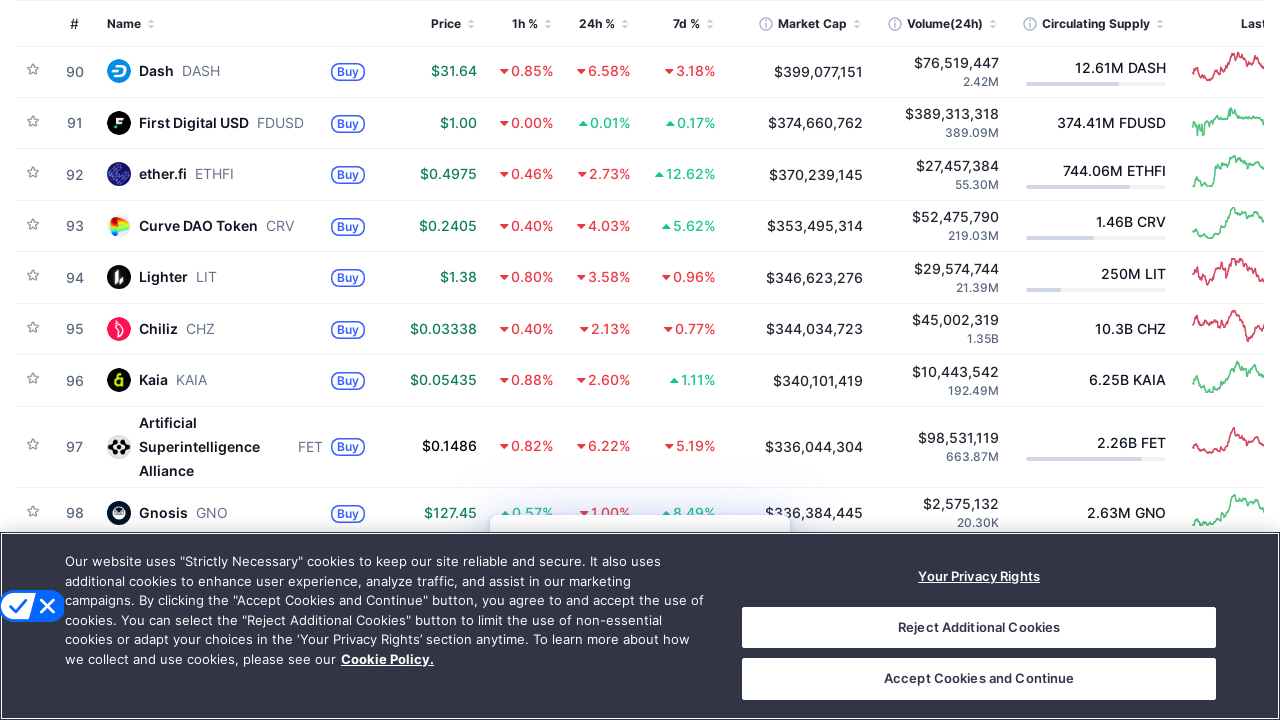

Waited 100ms for content to load
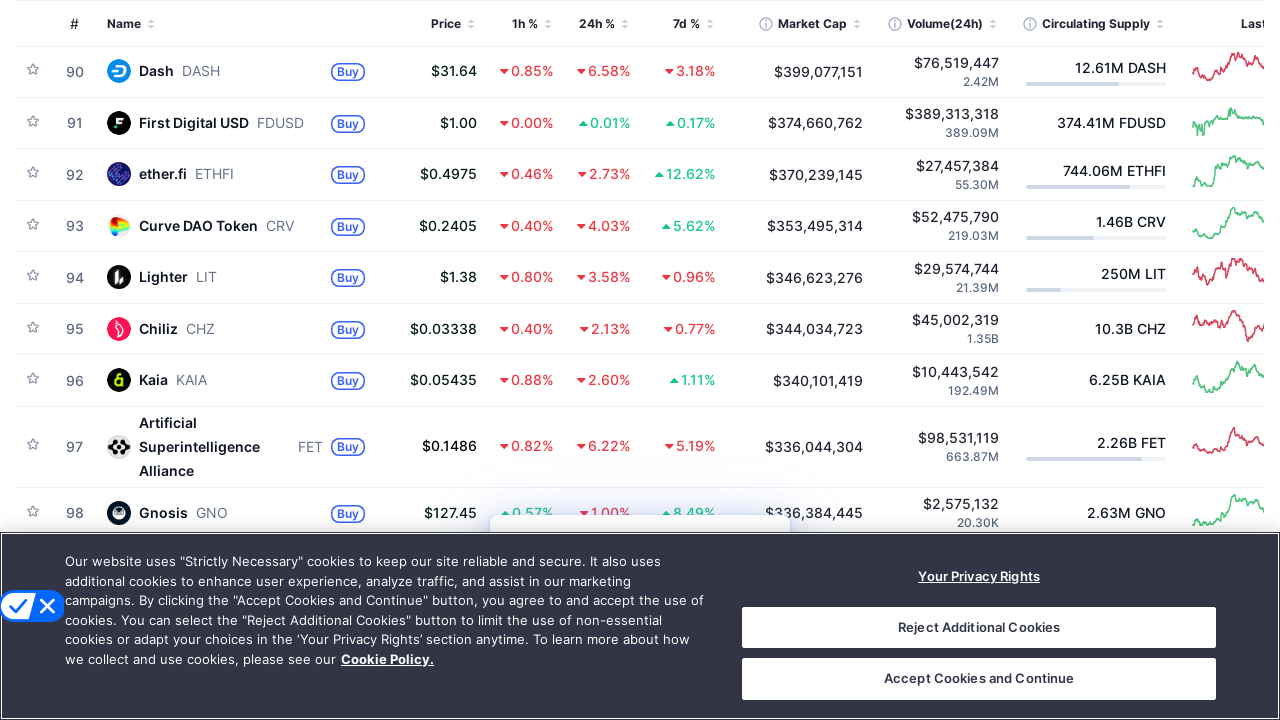

Scrolled down to load more cryptocurrency data (scroll 6/8)
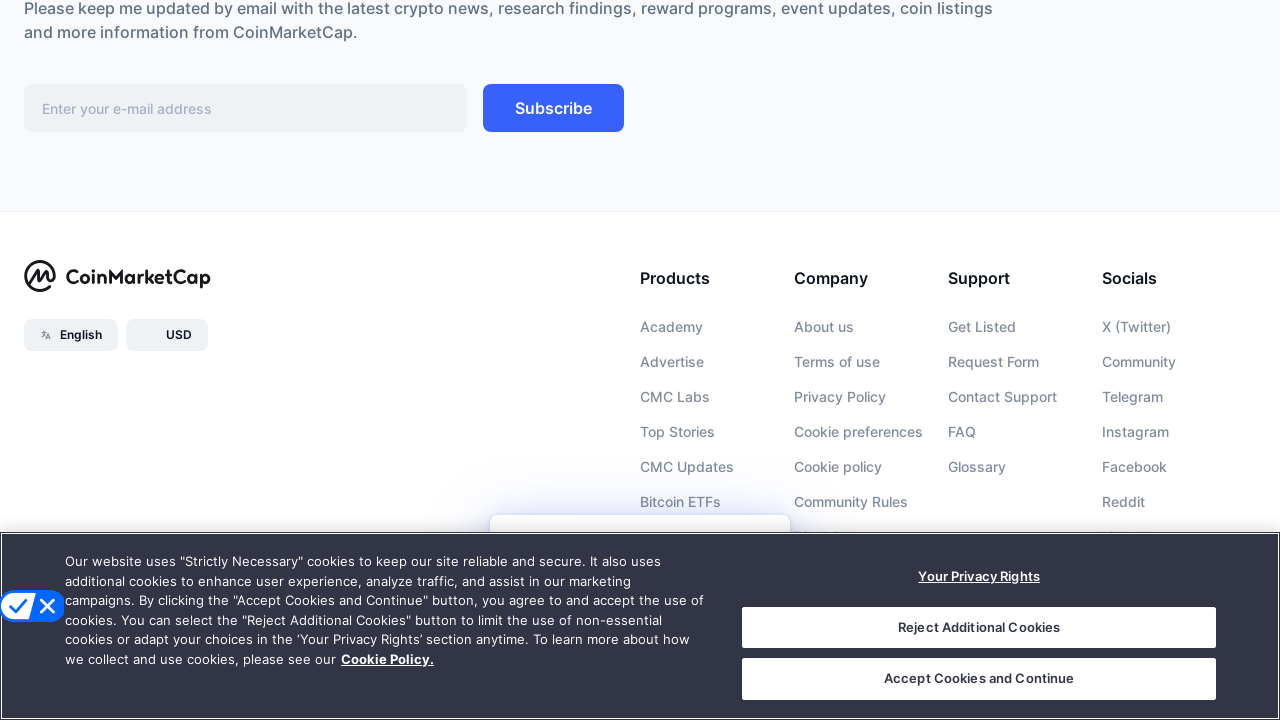

Waited 100ms for content to load
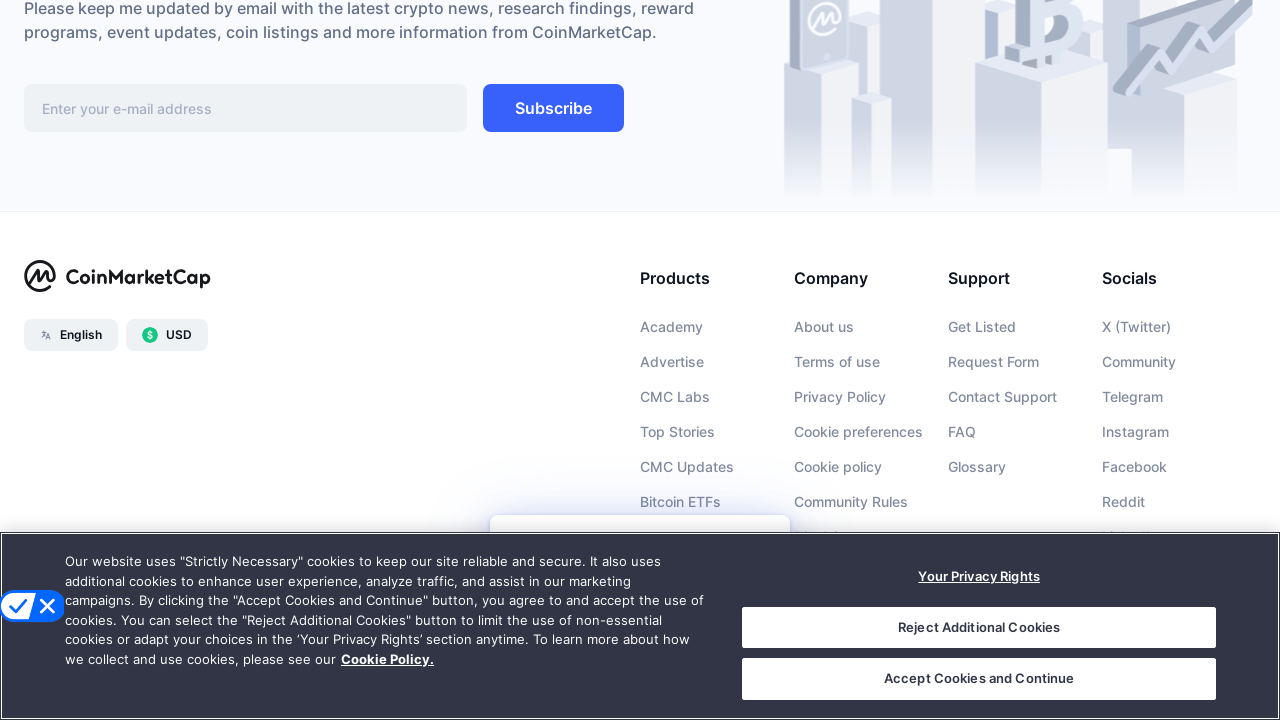

Scrolled down to load more cryptocurrency data (scroll 7/8)
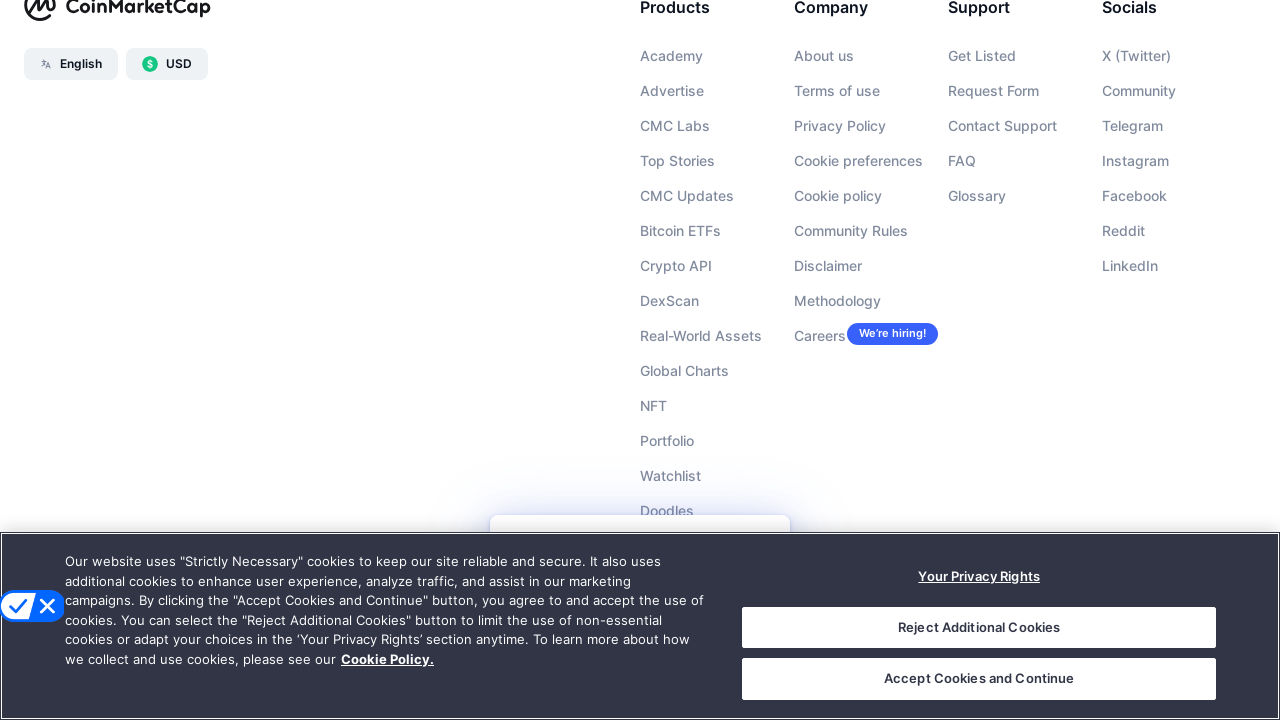

Waited 100ms for content to load
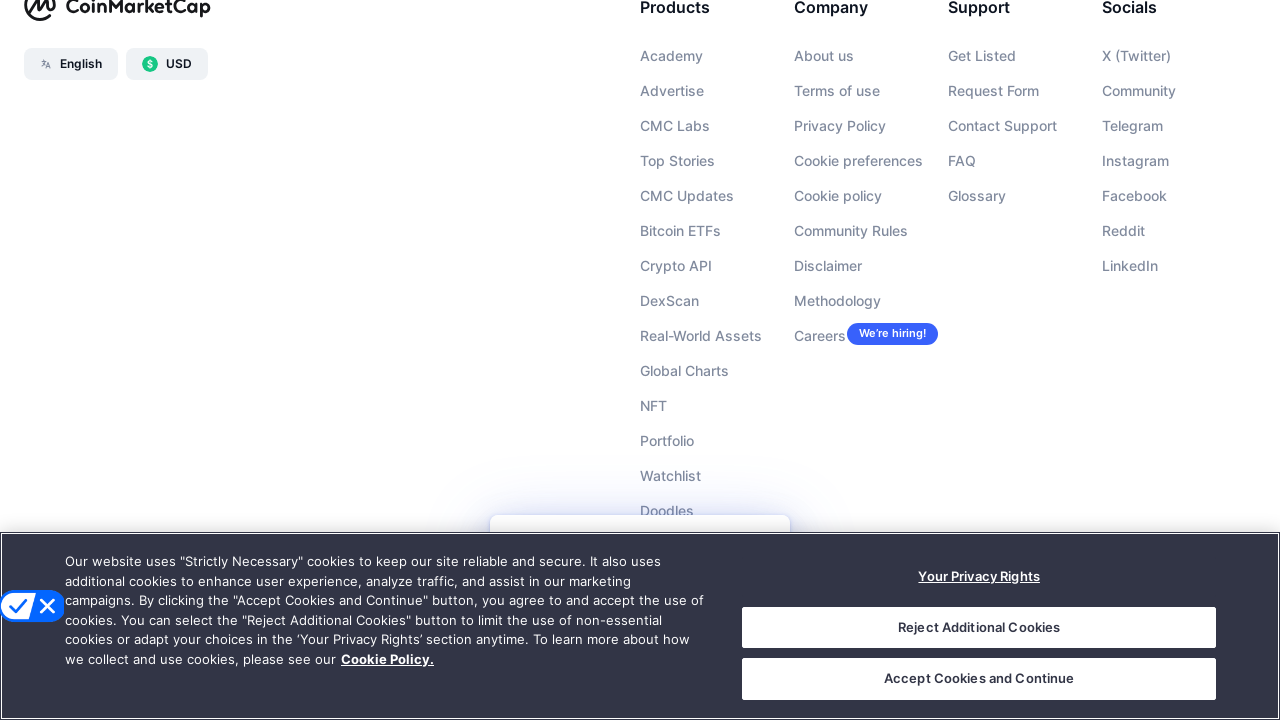

Scrolled down to load more cryptocurrency data (scroll 8/8)
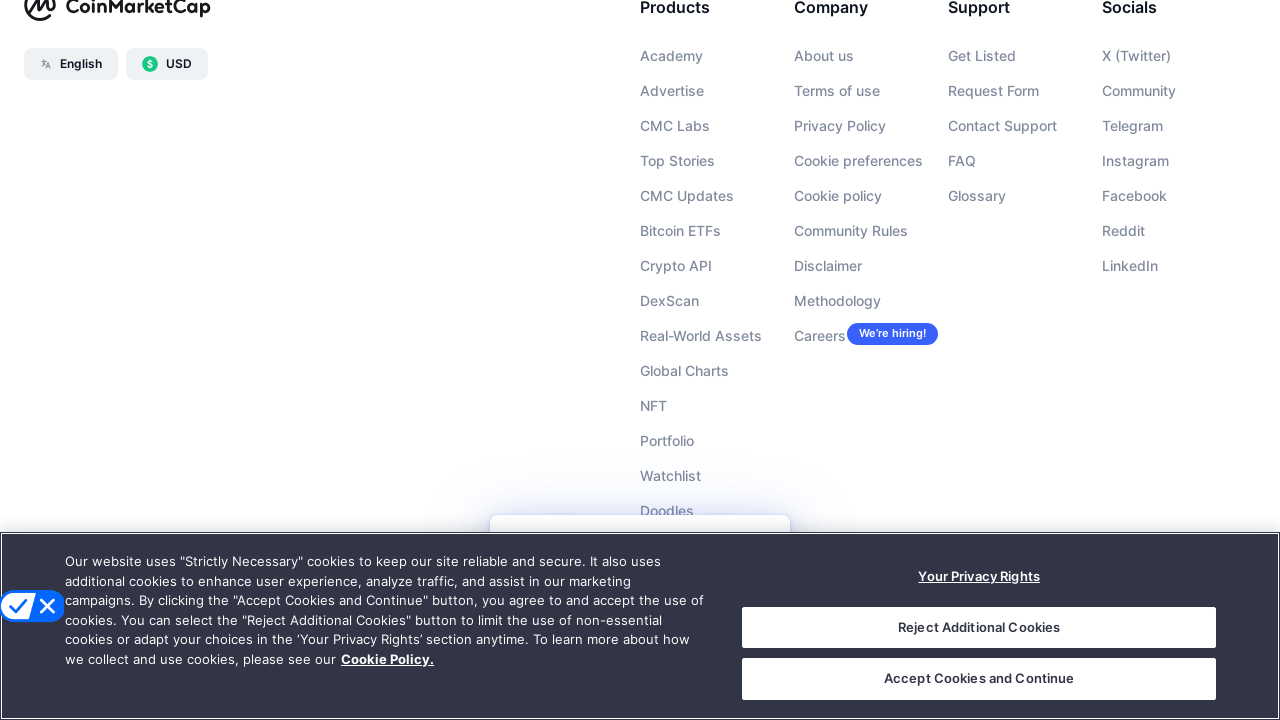

Waited 100ms for content to load
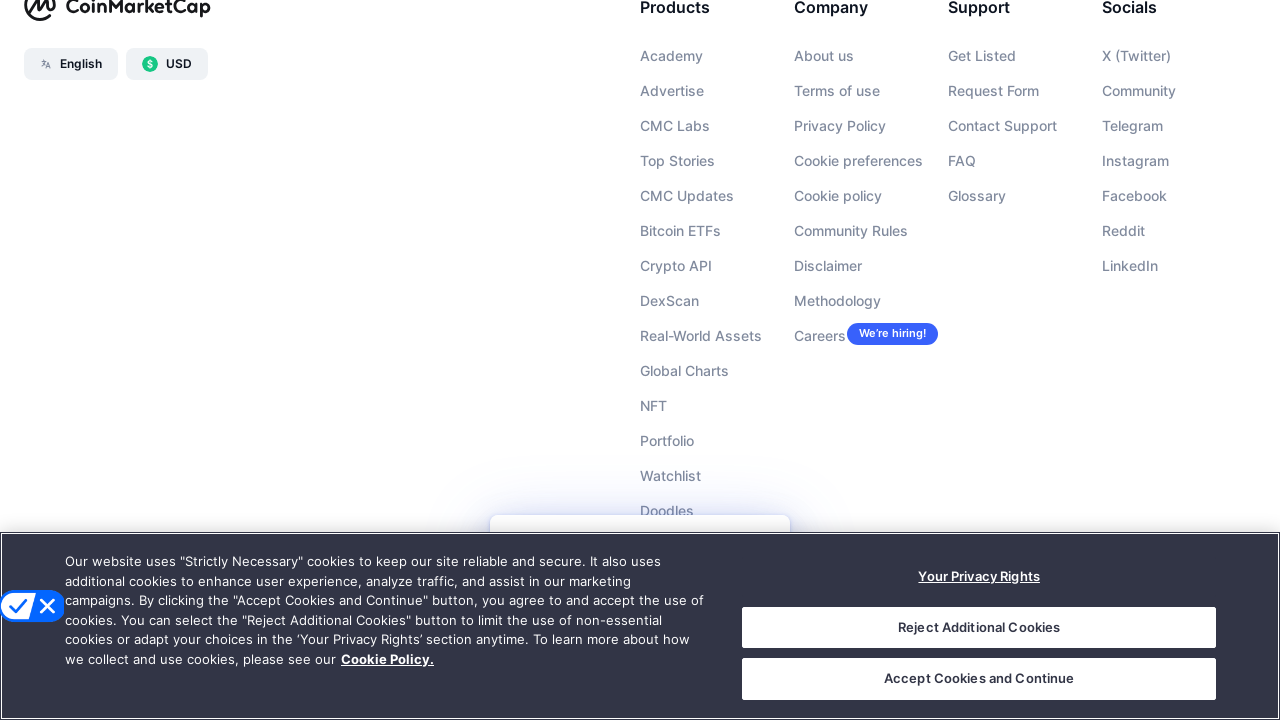

Table body element is present on the page
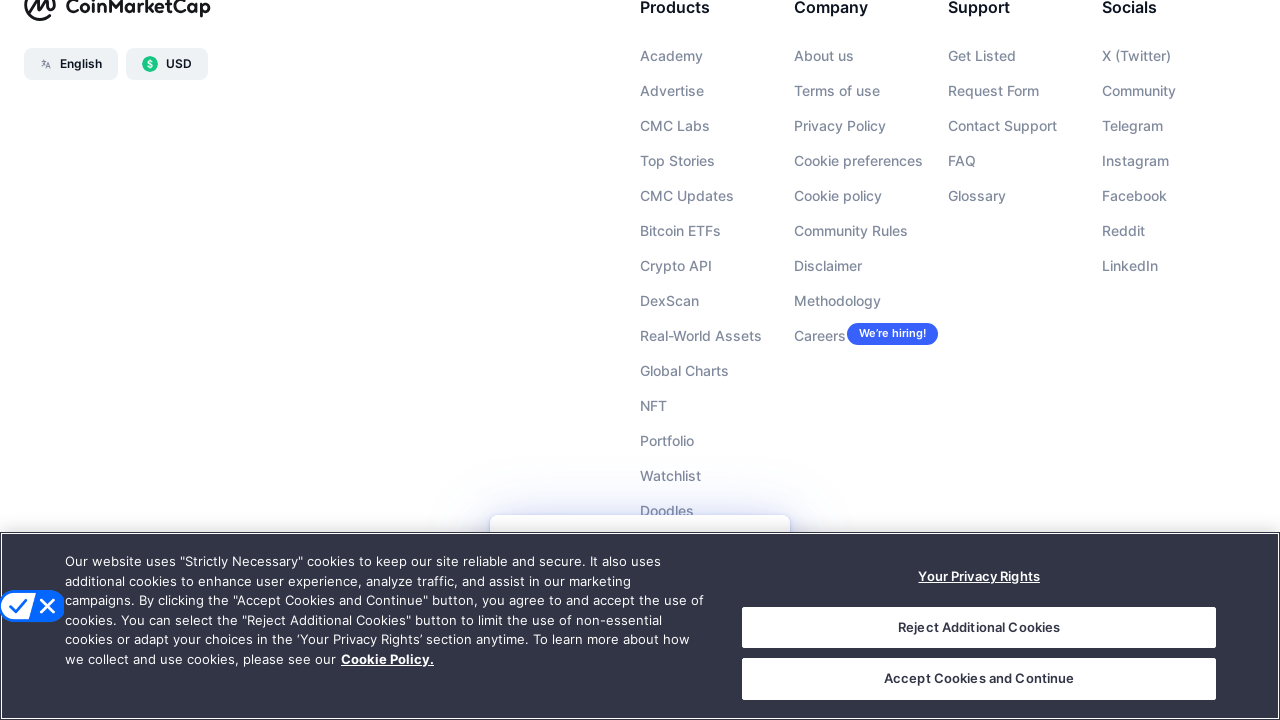

Cryptocurrency table rows are loaded and visible
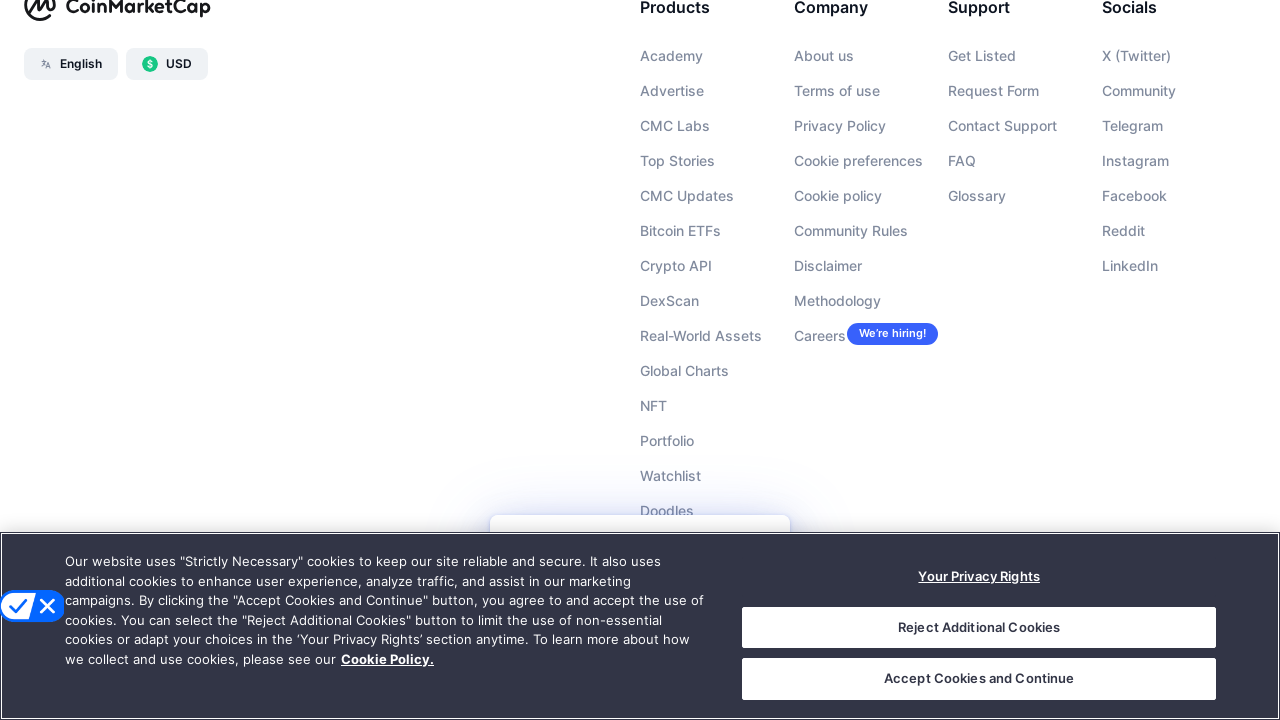

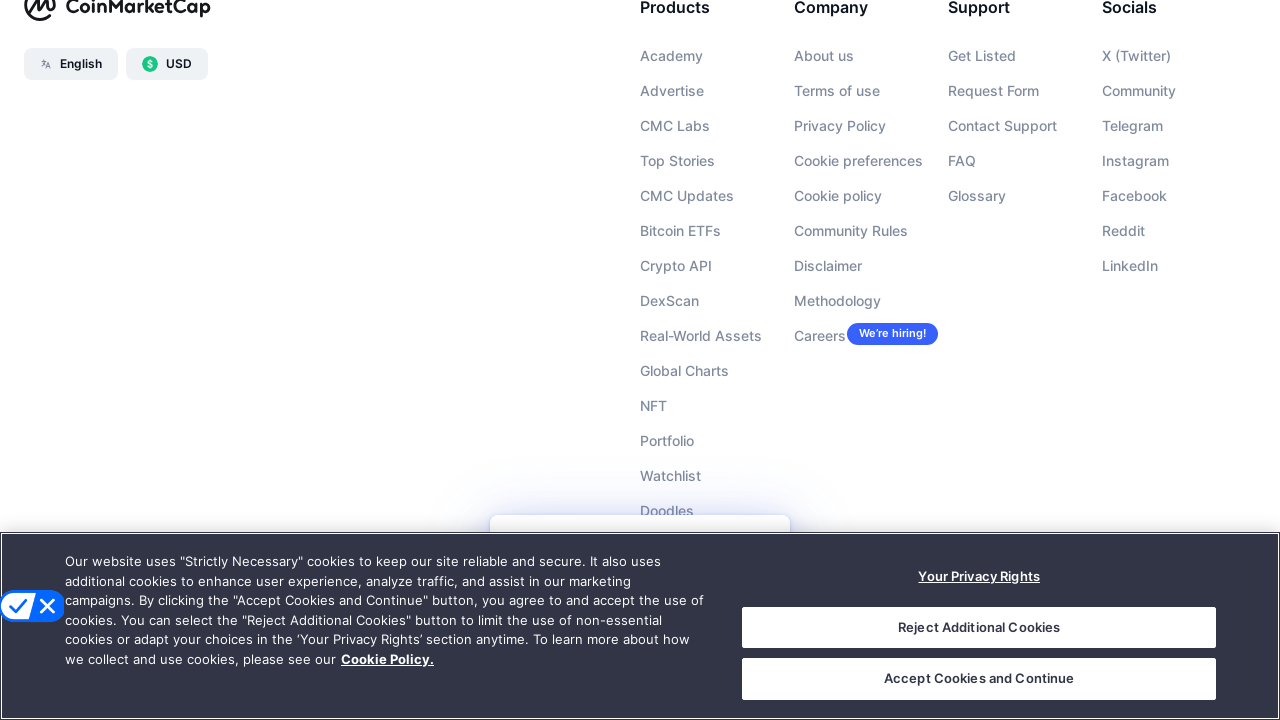